Navigates to practice page, scrolls down to an element at the bottom of the page, then scrolls back up using PAGE_UP keys

Starting URL: https://practice.cydeo.com/

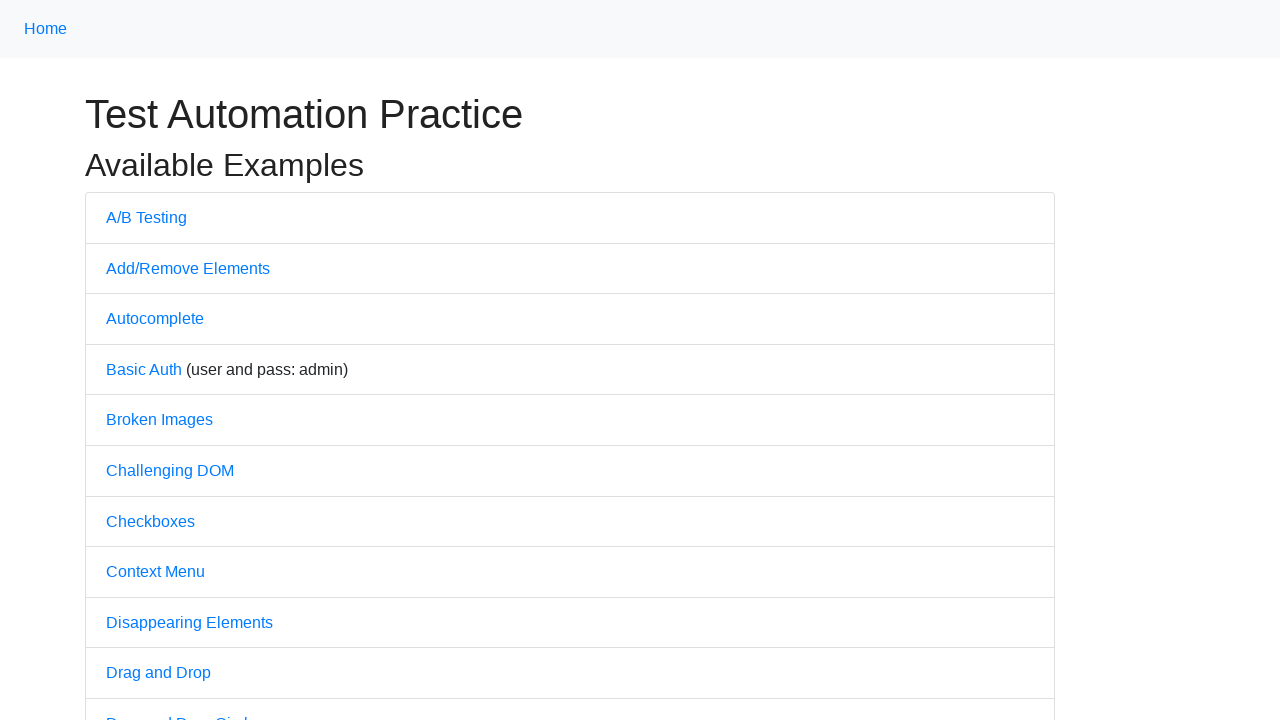

Navigated to practice page at https://practice.cydeo.com/
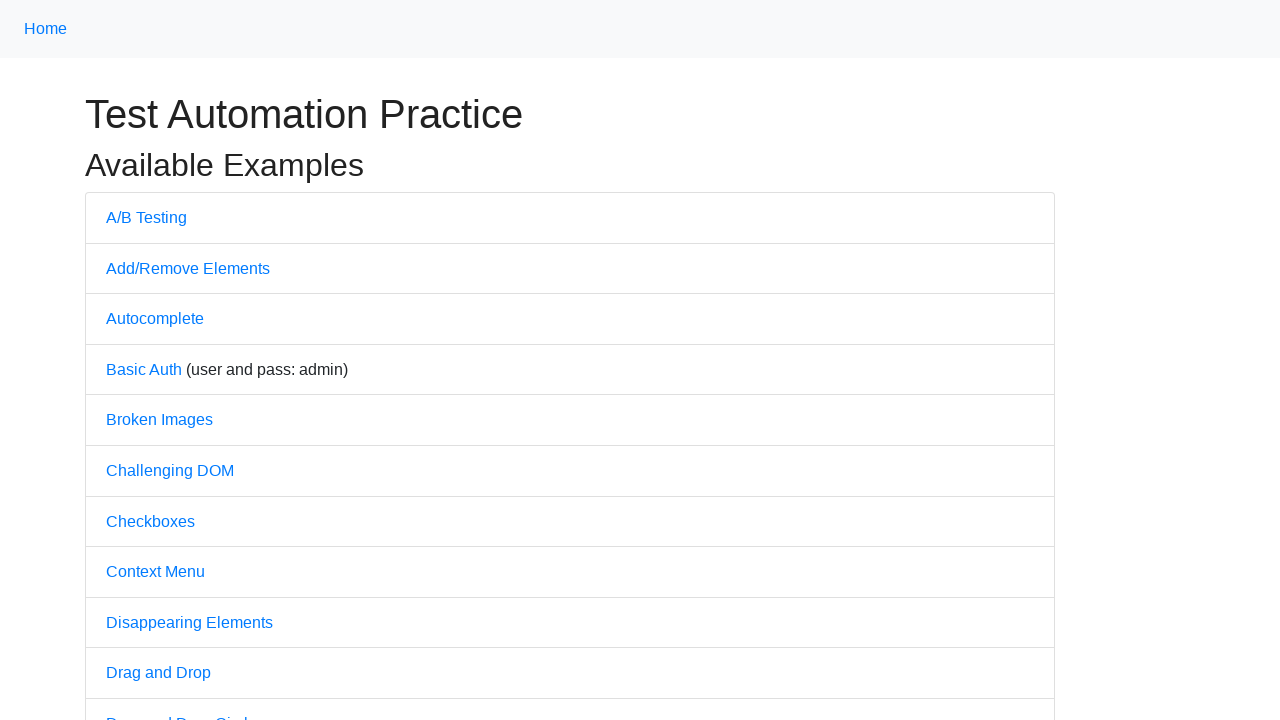

Located element at bottom of page with centered text style
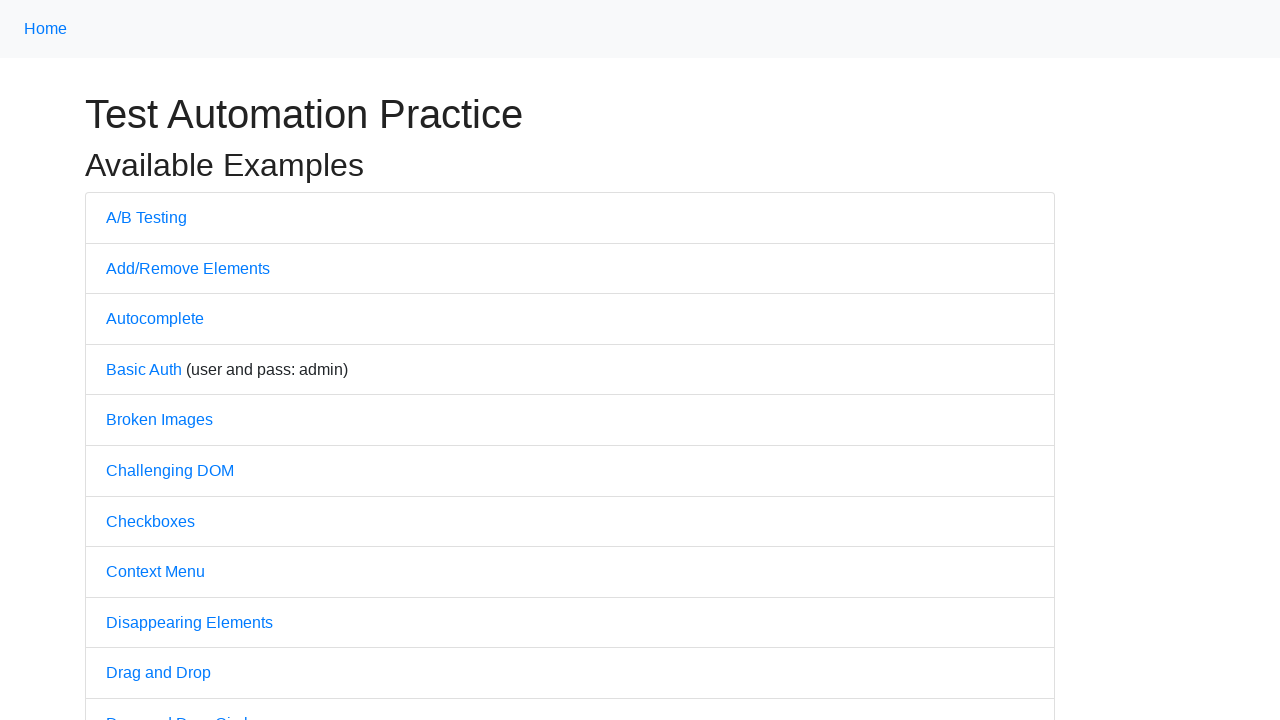

Scrolled down to element at bottom of page
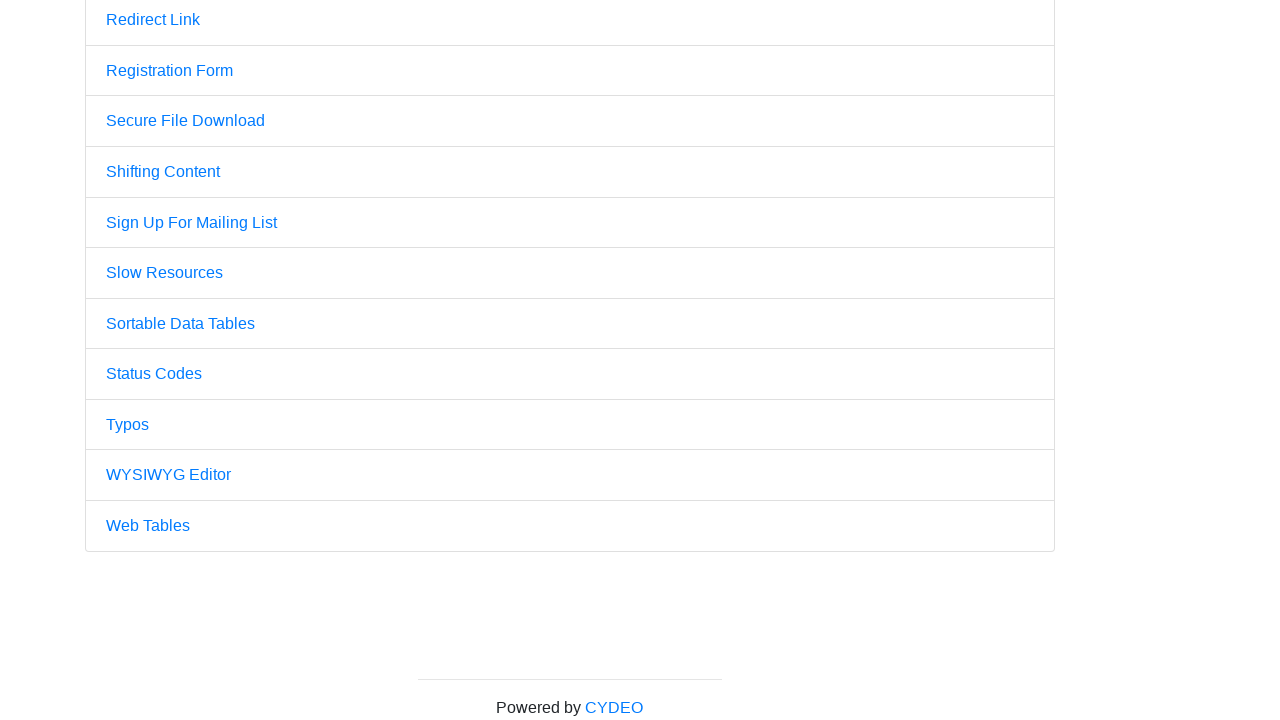

Pressed PAGE_UP key (1 of 3) to scroll back up
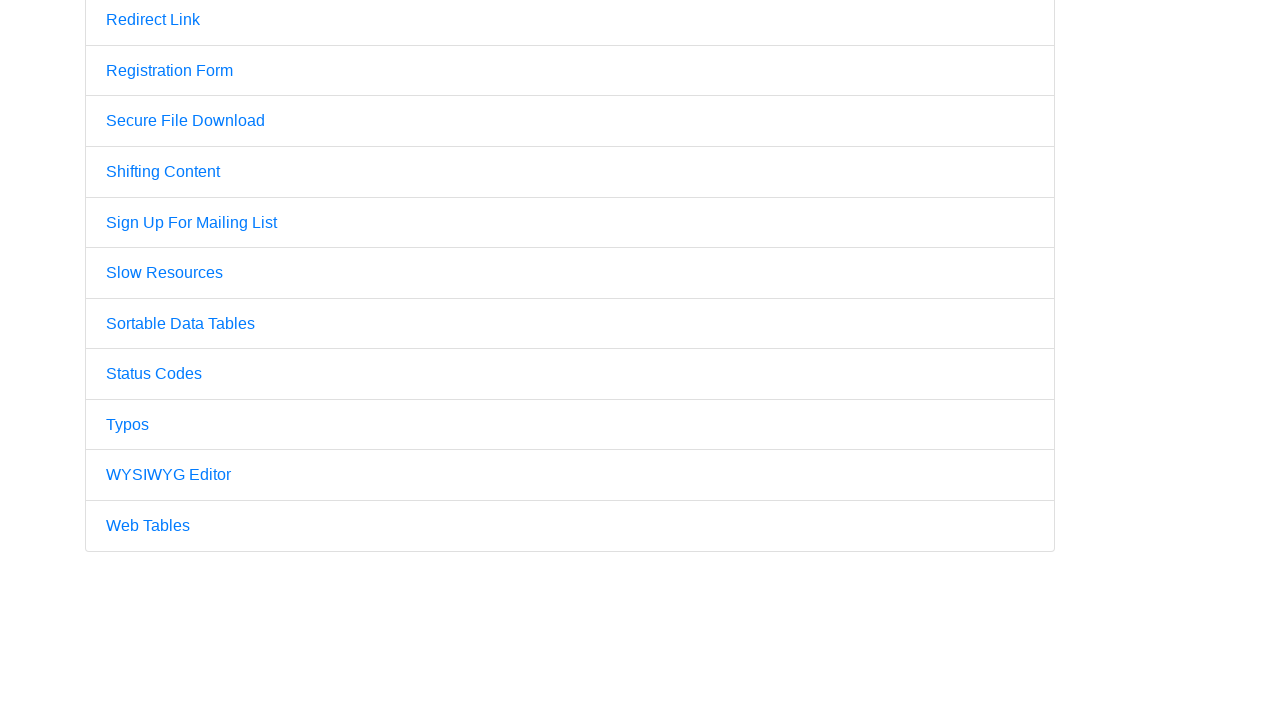

Pressed PAGE_UP key (2 of 3) to continue scrolling up
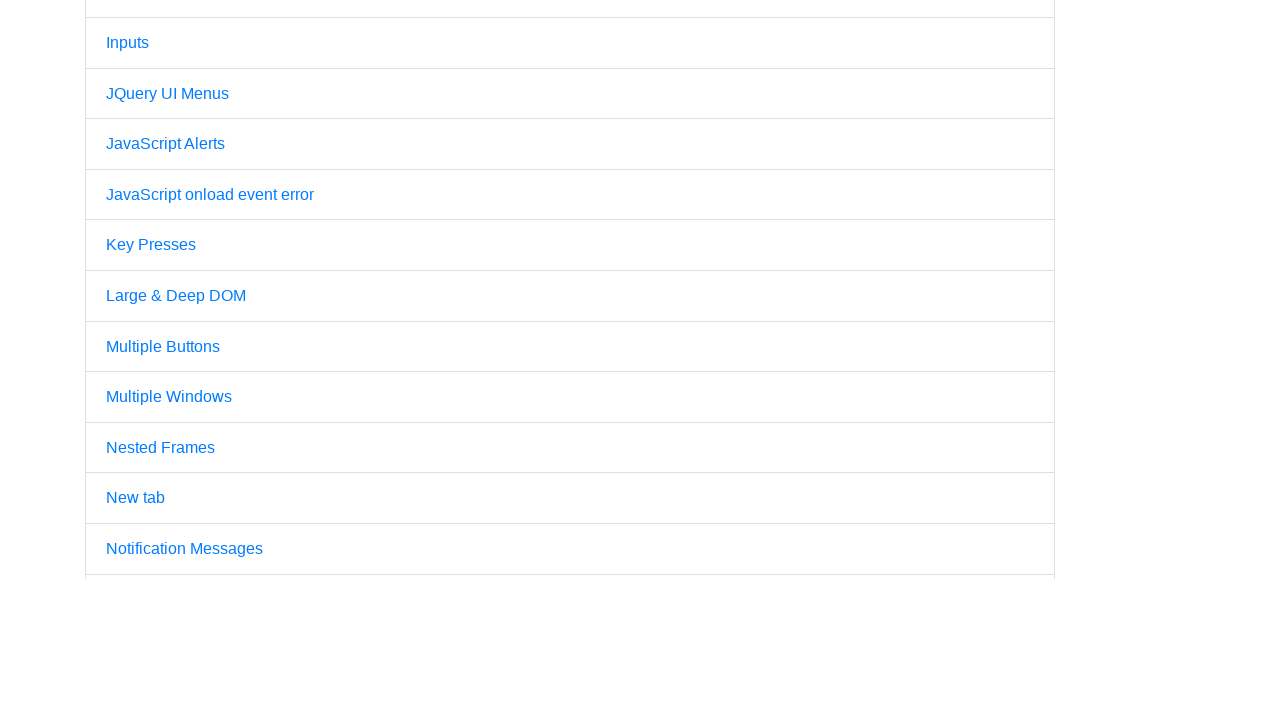

Pressed PAGE_UP key (3 of 3) to complete scrolling back to top
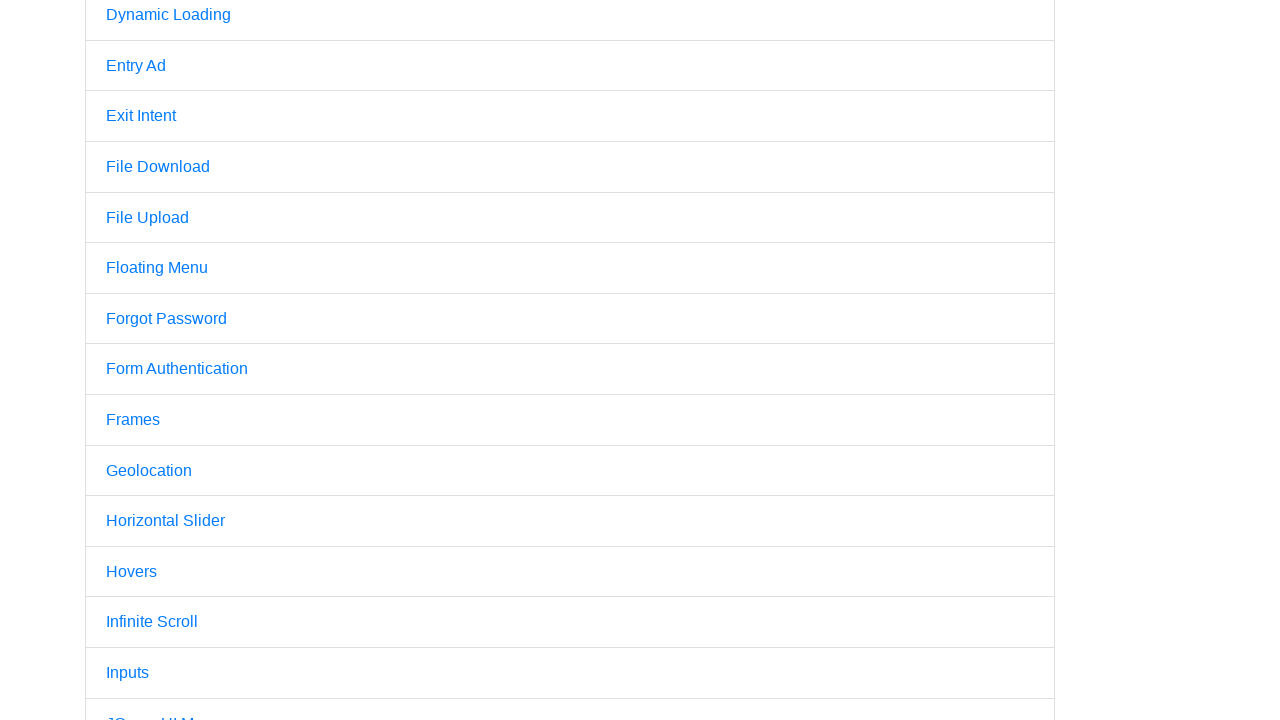

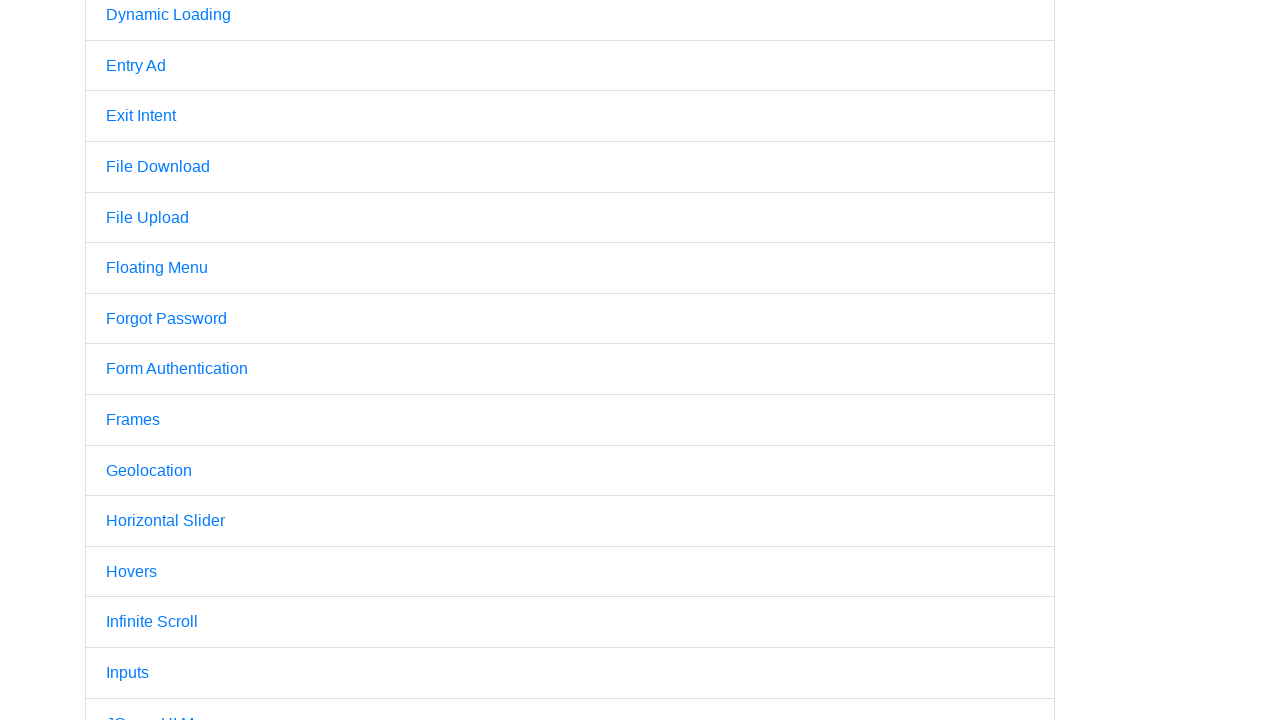